Tests navigation on the Training Support website by verifying the homepage title and clicking the about link to navigate to the About page

Starting URL: https://v1.training-support.net

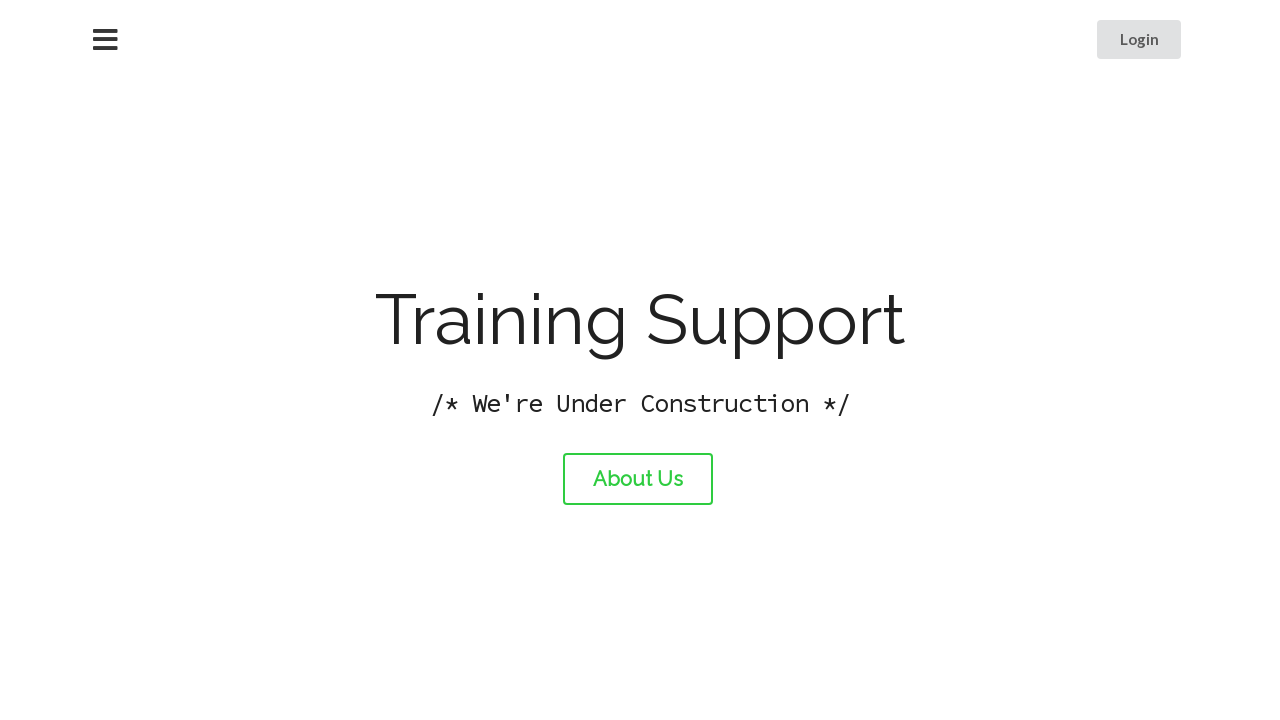

Verified homepage title is 'Training Support'
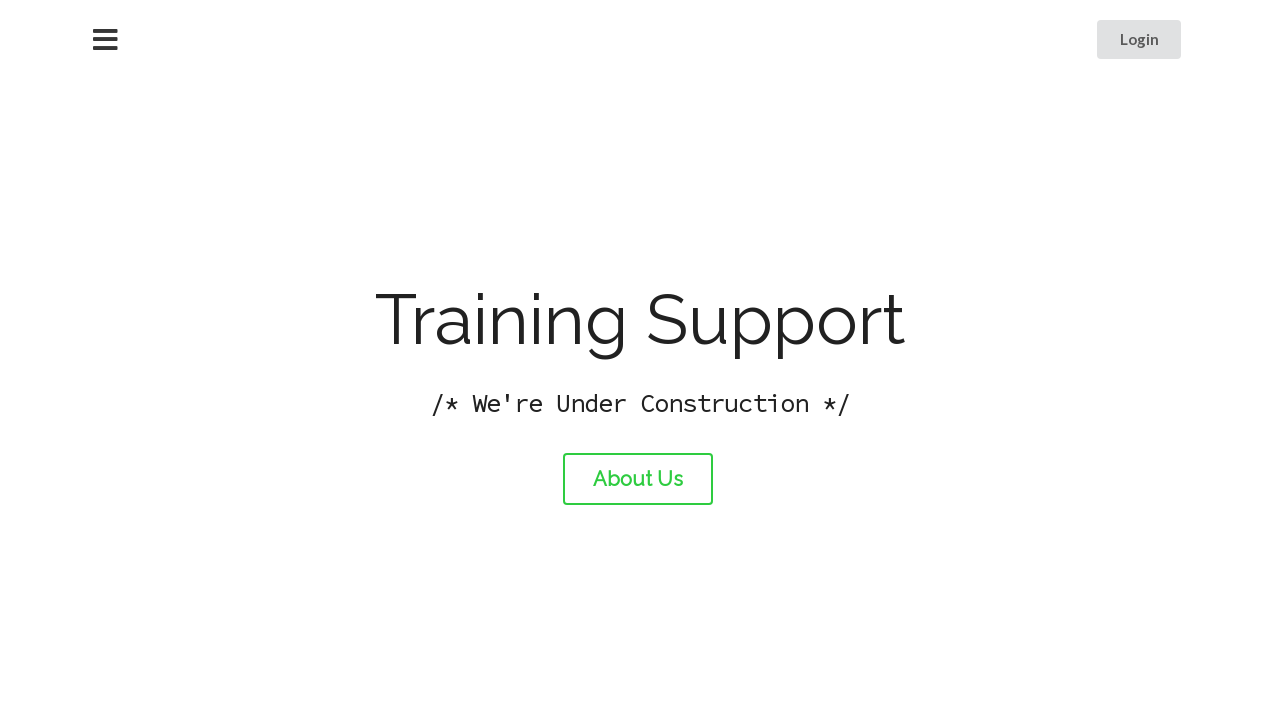

Clicked the about link at (638, 479) on #about-link
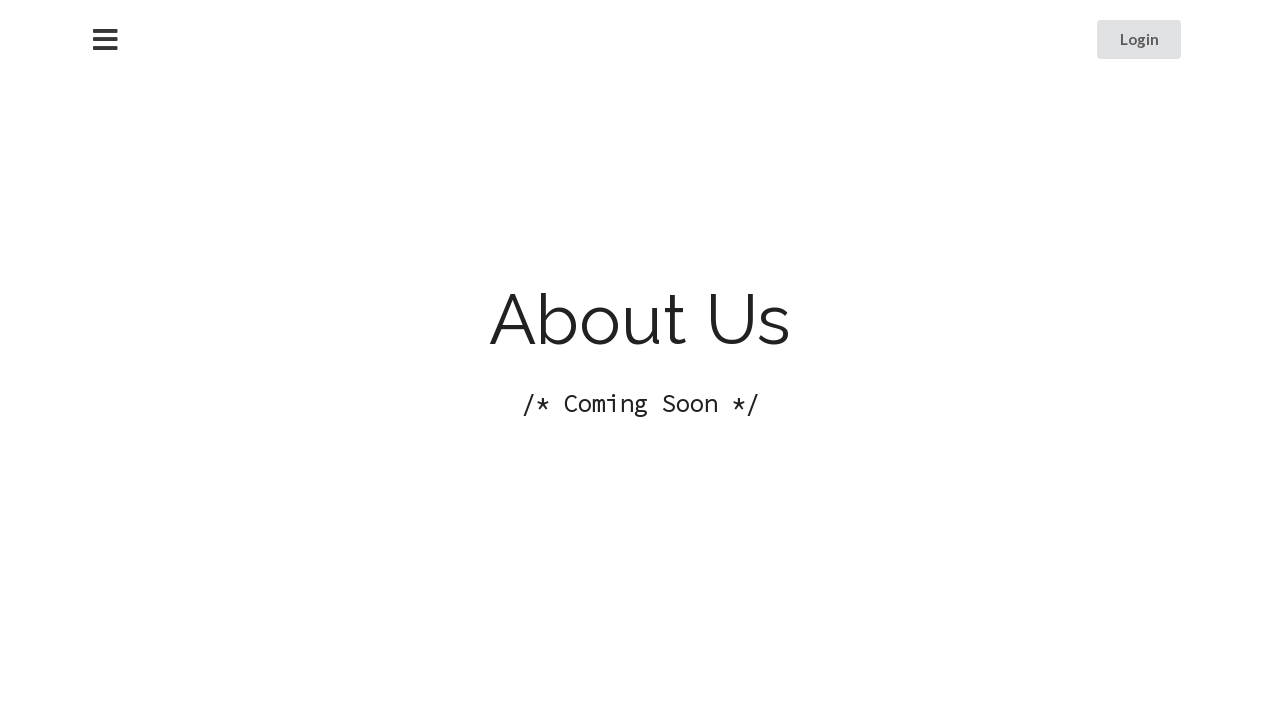

Waited for About page to load
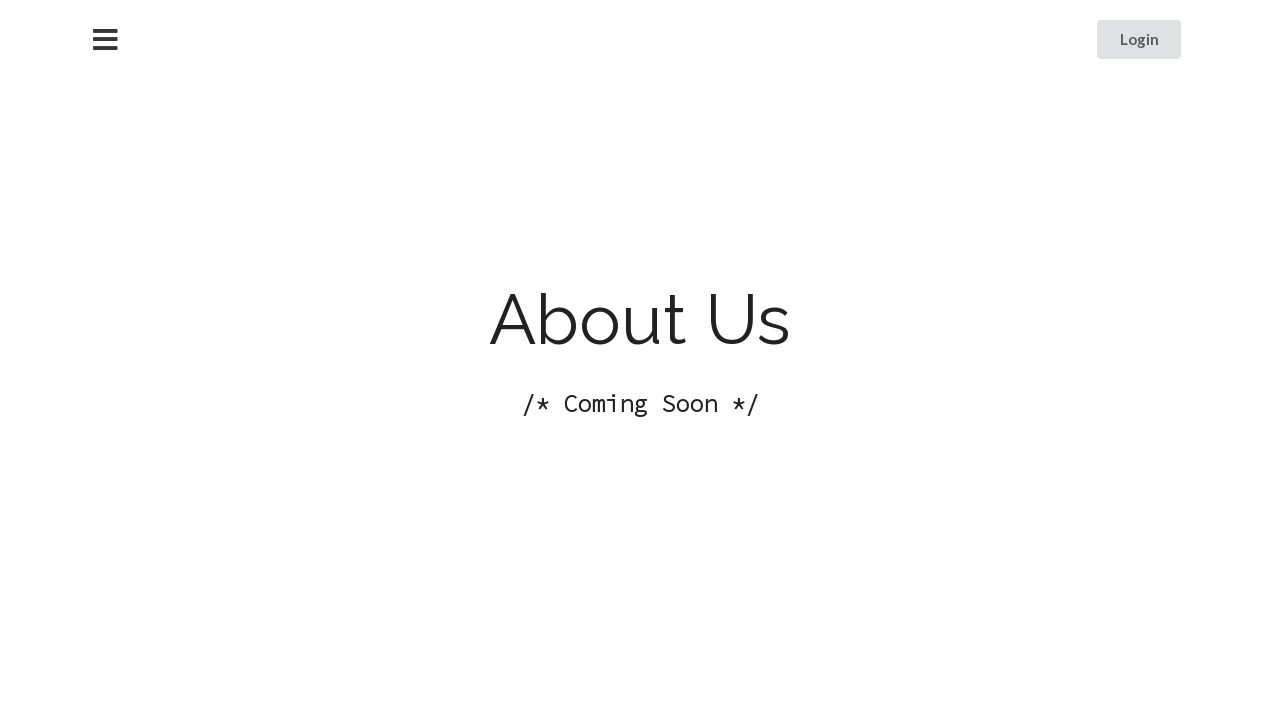

Verified About page title is 'About Training Support'
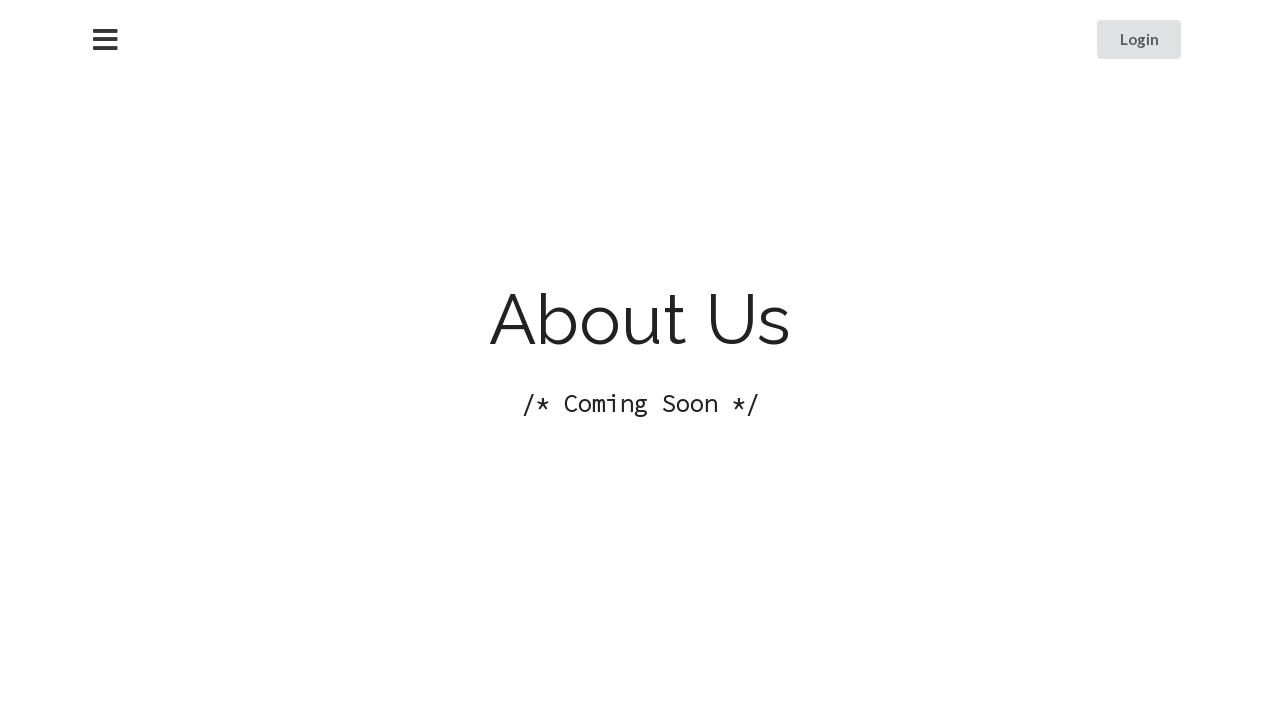

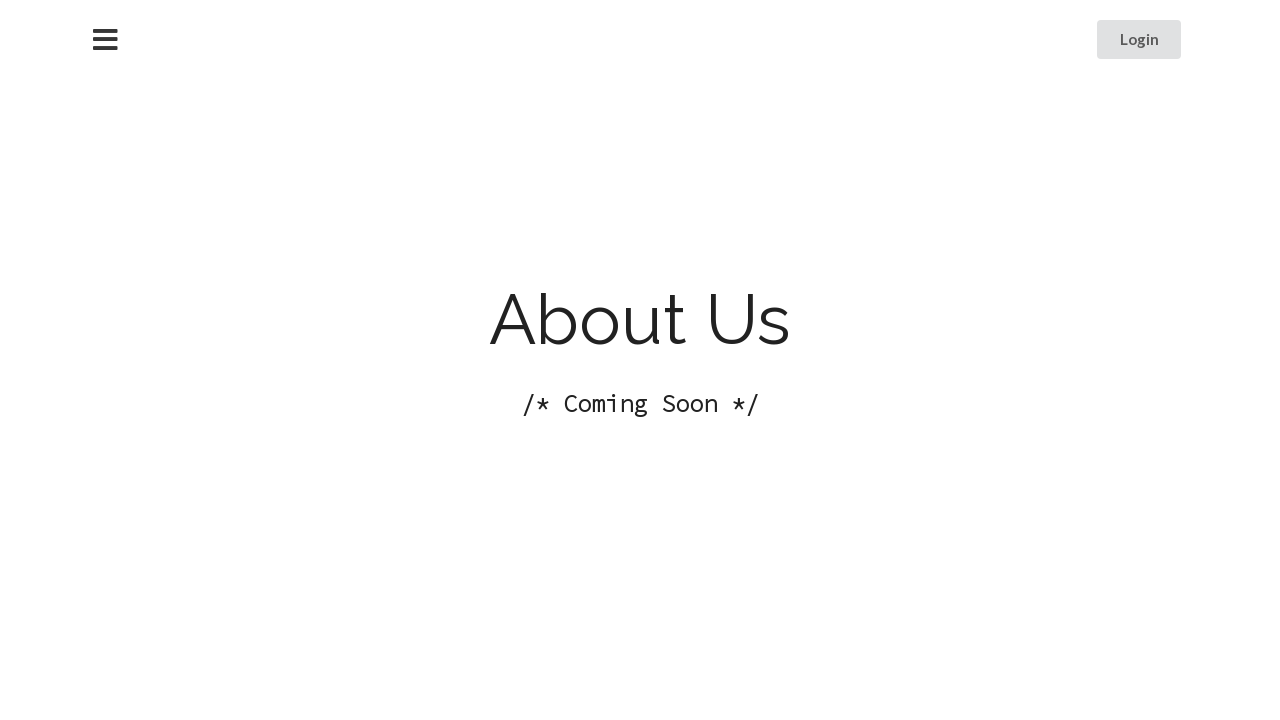